Tests sending the TAB key using keyboard press without targeting a specific element and verifies the page displays the correct key press result

Starting URL: http://the-internet.herokuapp.com/key_presses

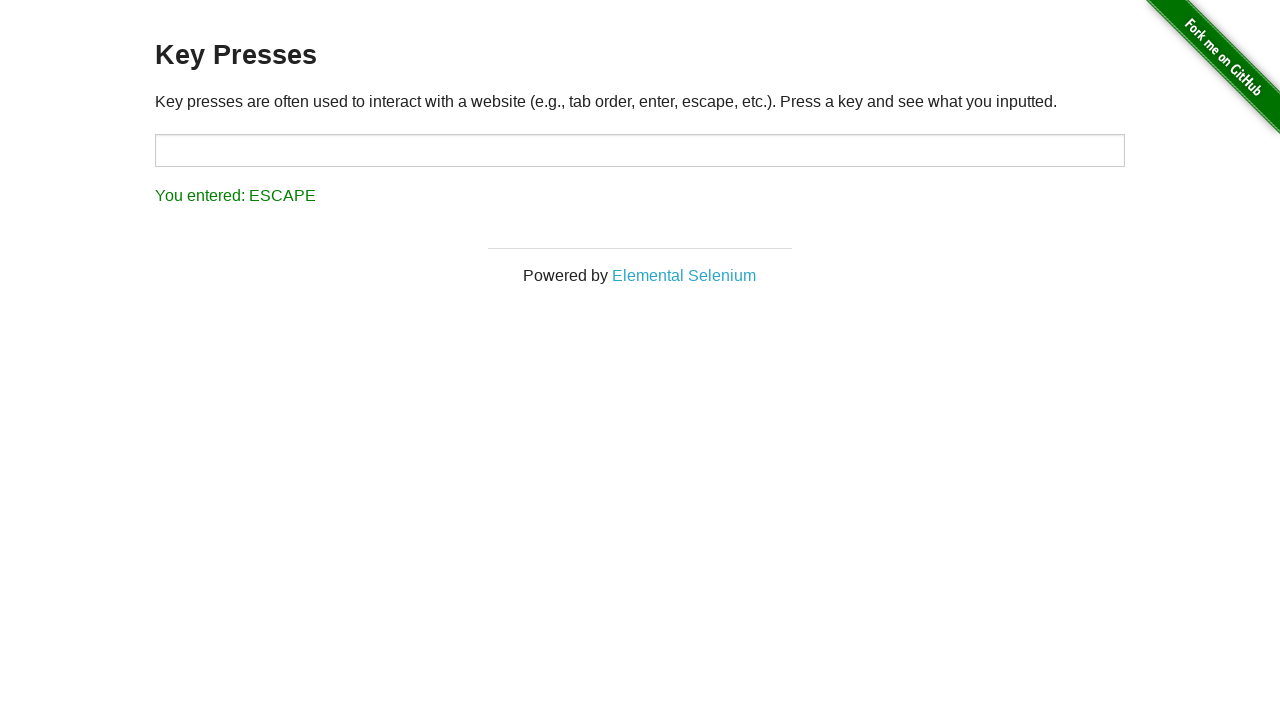

Pressed TAB key using keyboard
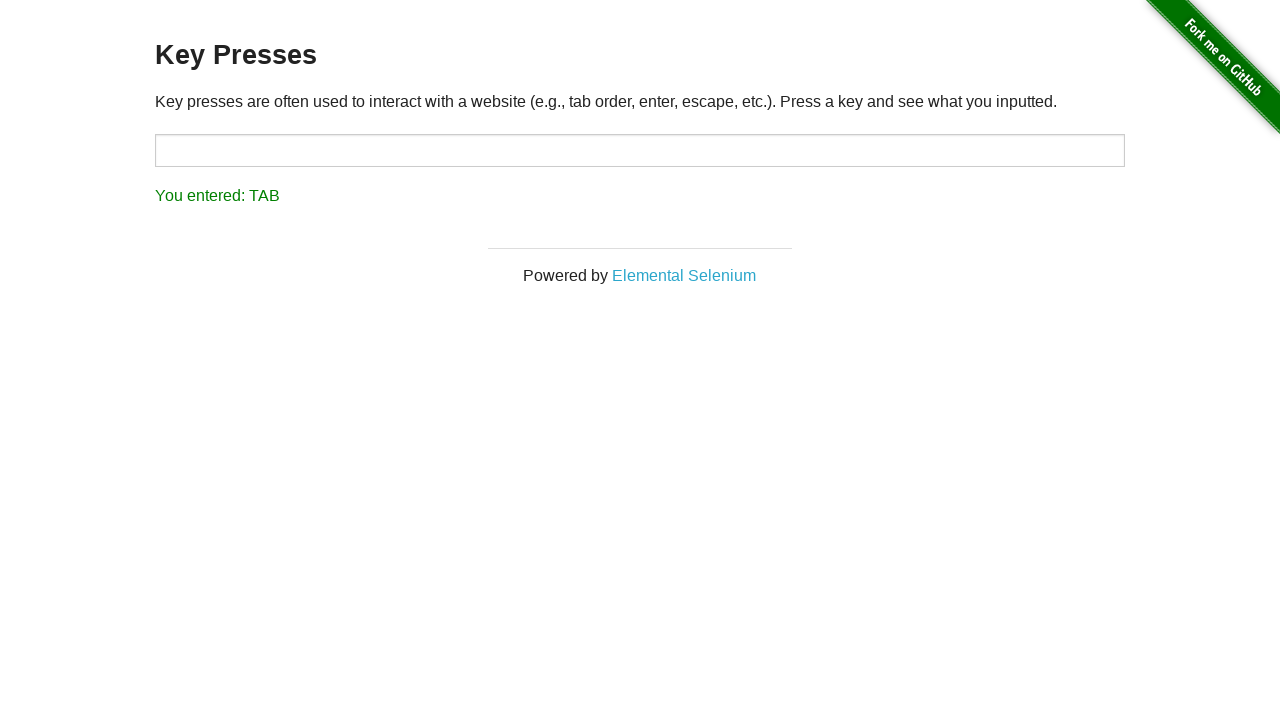

Waited for result element to appear
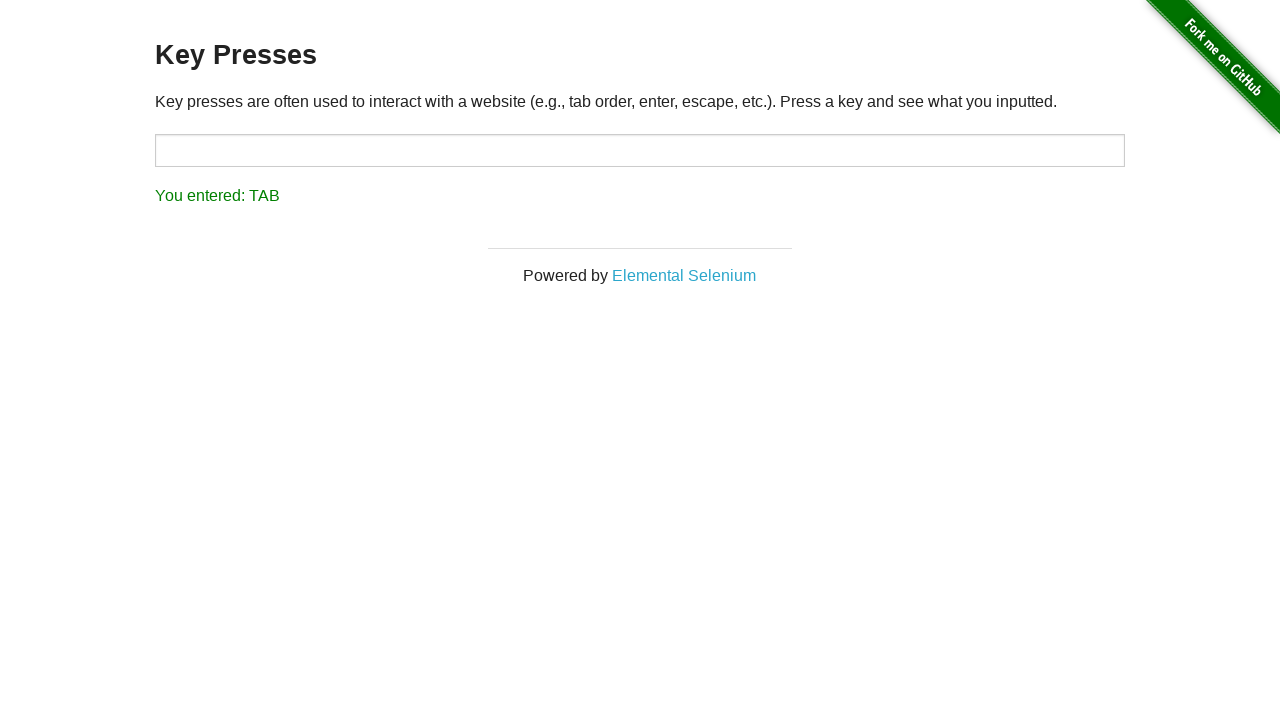

Retrieved result text content
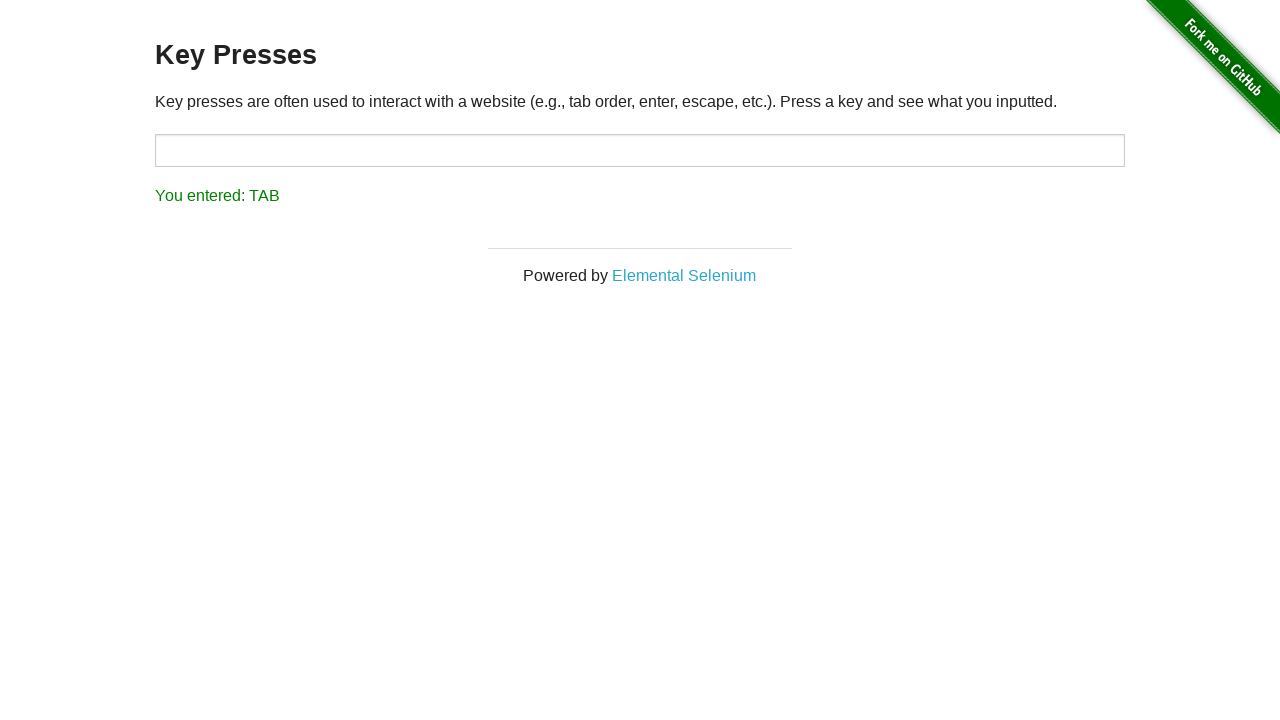

Verified result text matches 'You entered: TAB'
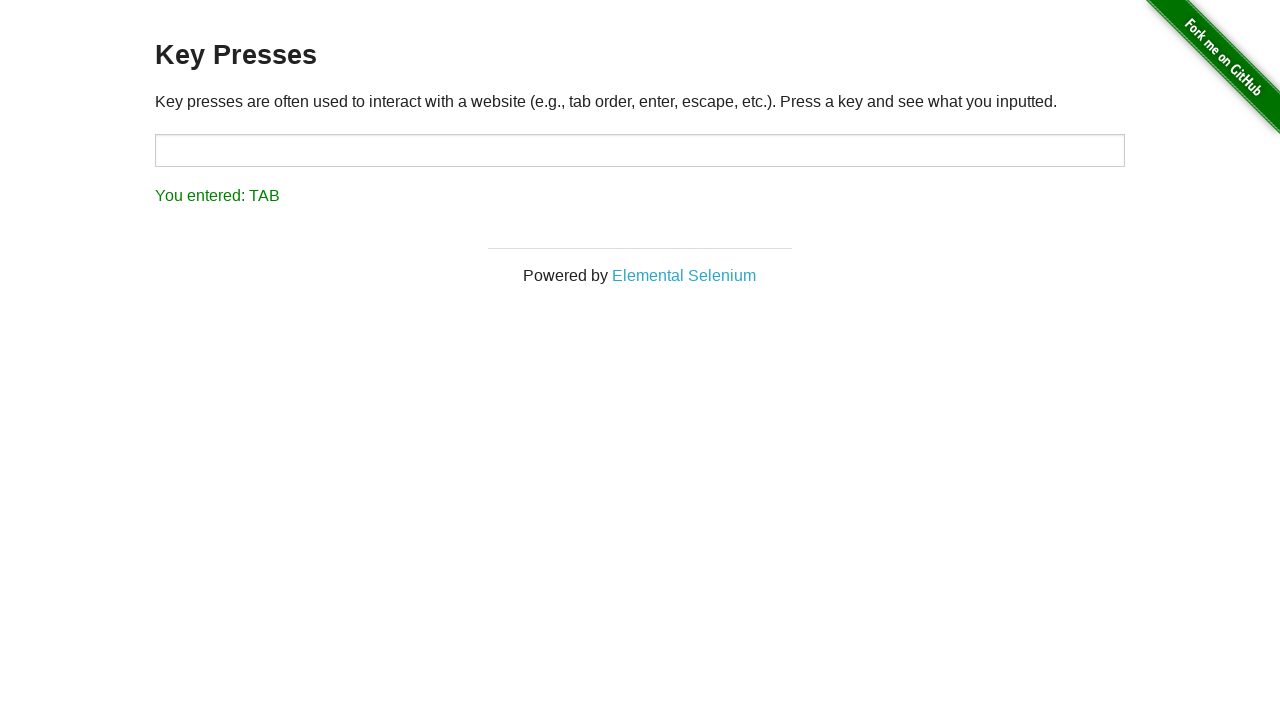

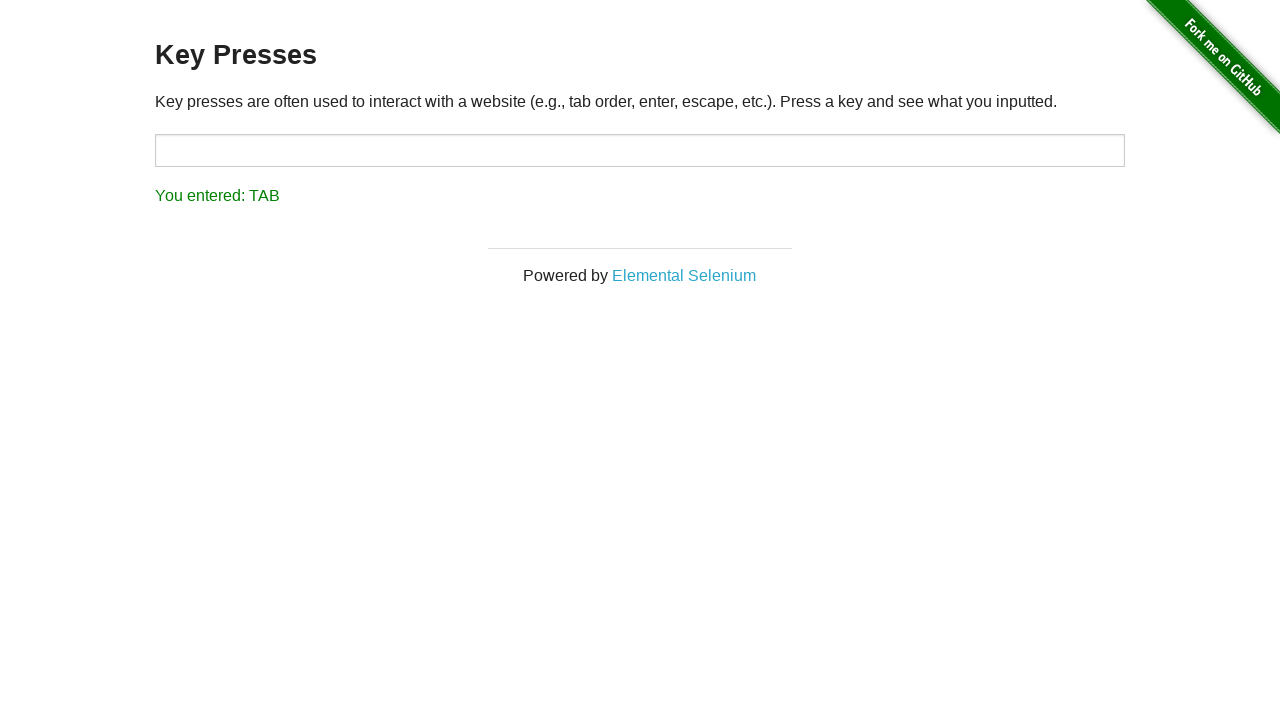